Tests various XPath selectors including full paths, shortcuts, attributes, and text content, then sends keys to an input field

Starting URL: https://testeroprogramowania.github.io/selenium/basics.html

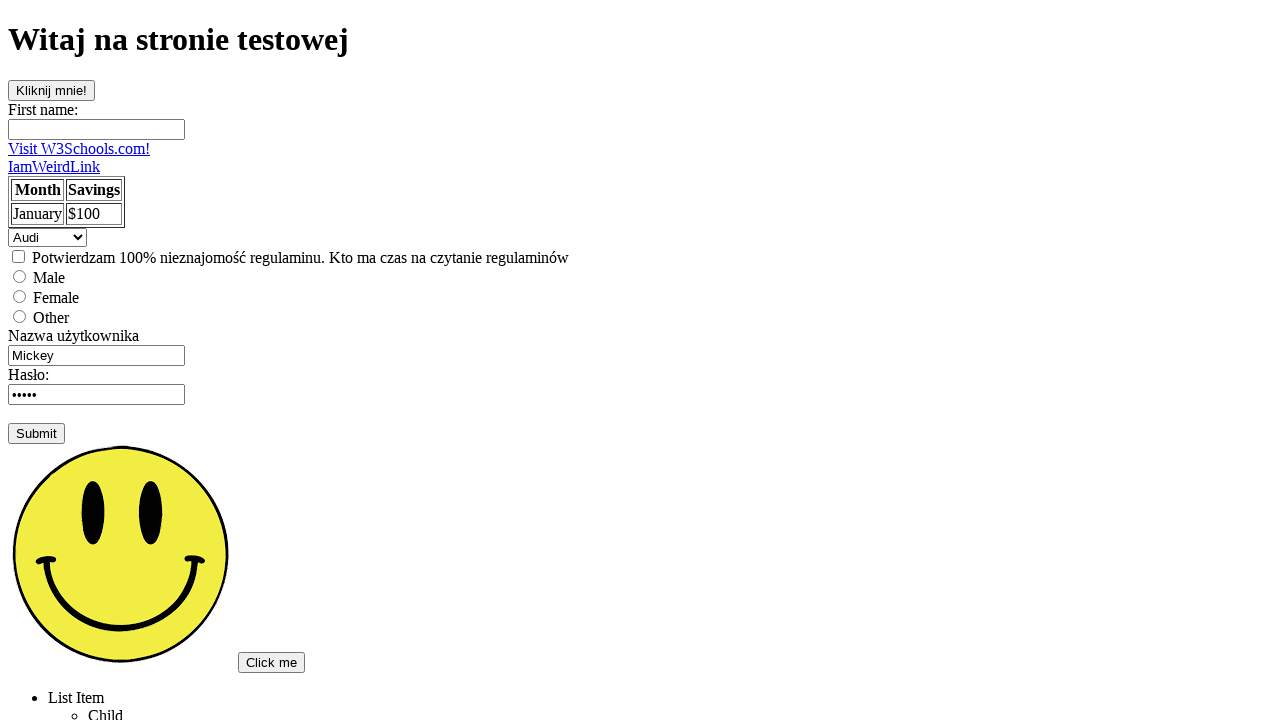

Located ul element using full XPath
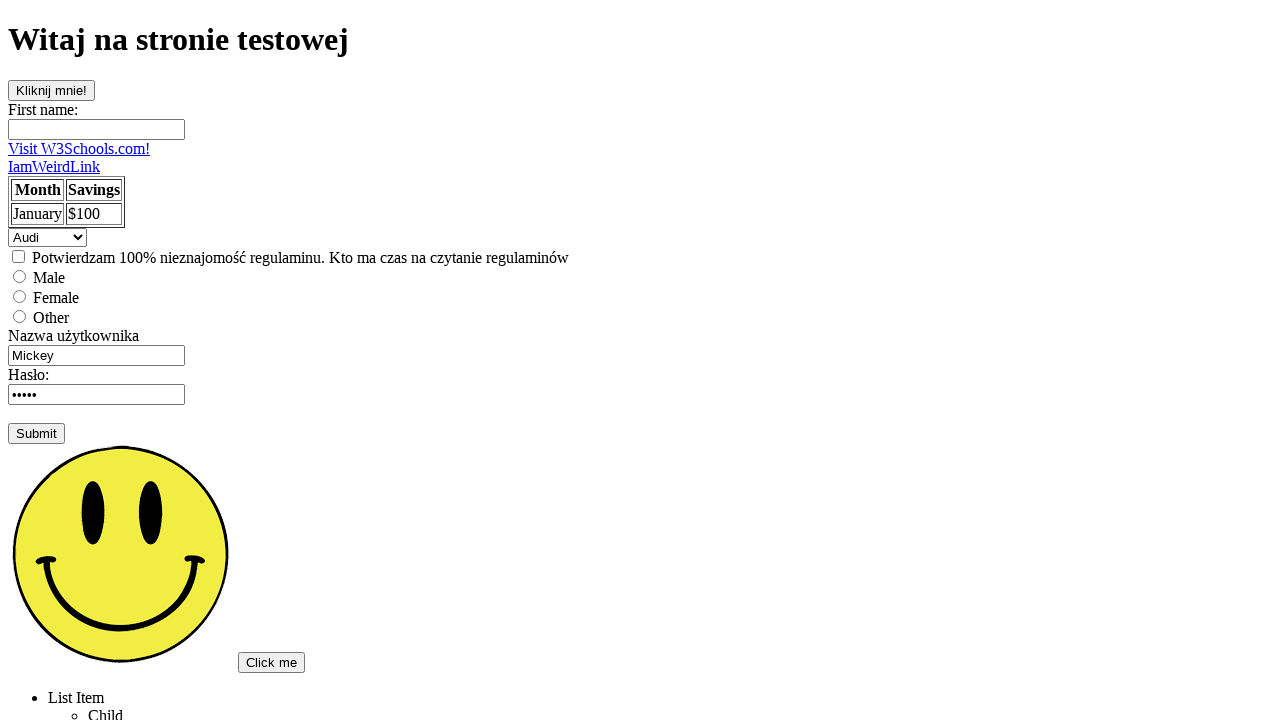

Located ul element using XPath shortcut
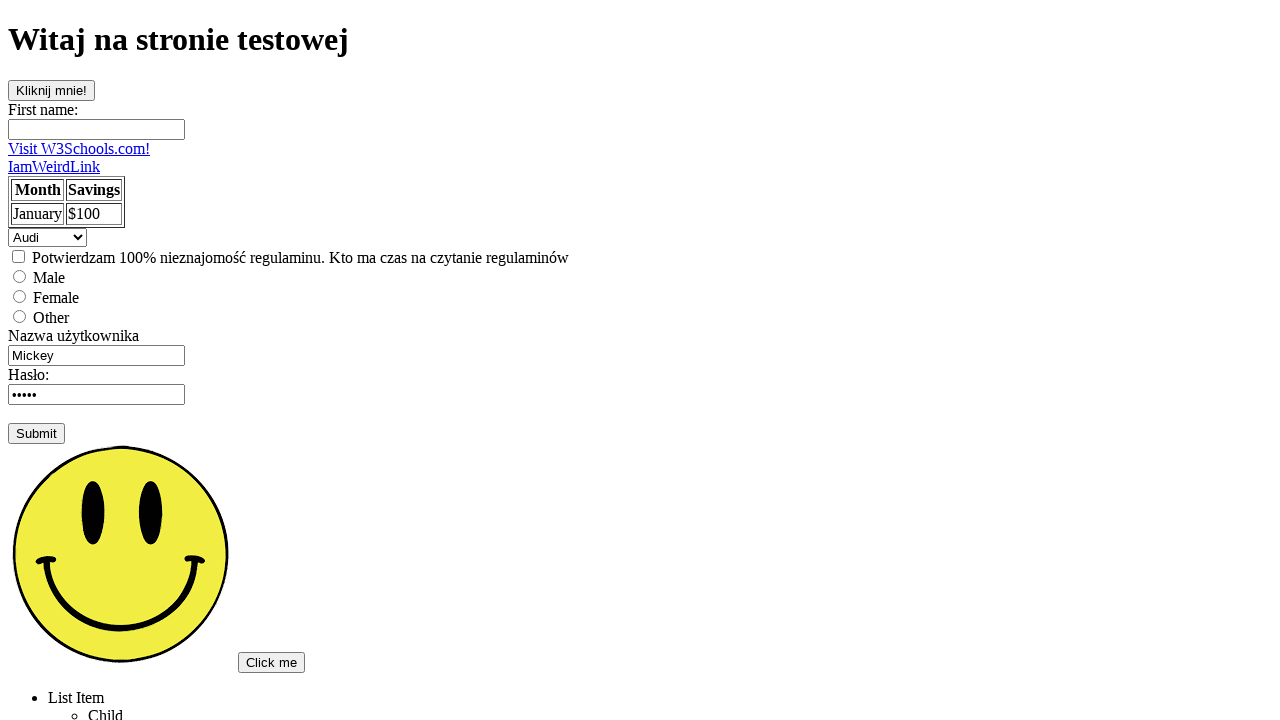

Located button with id='clickOnMe' using full XPath
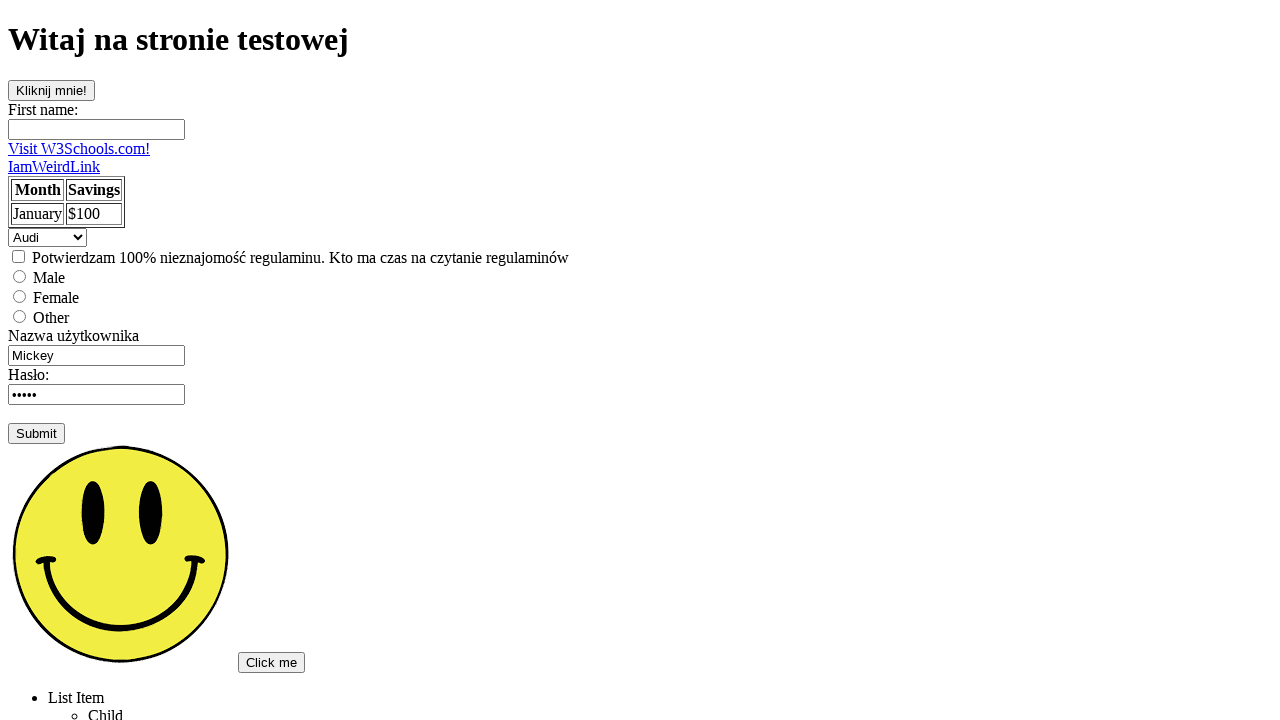

Located button with id='clickOnMe' using XPath shortcut
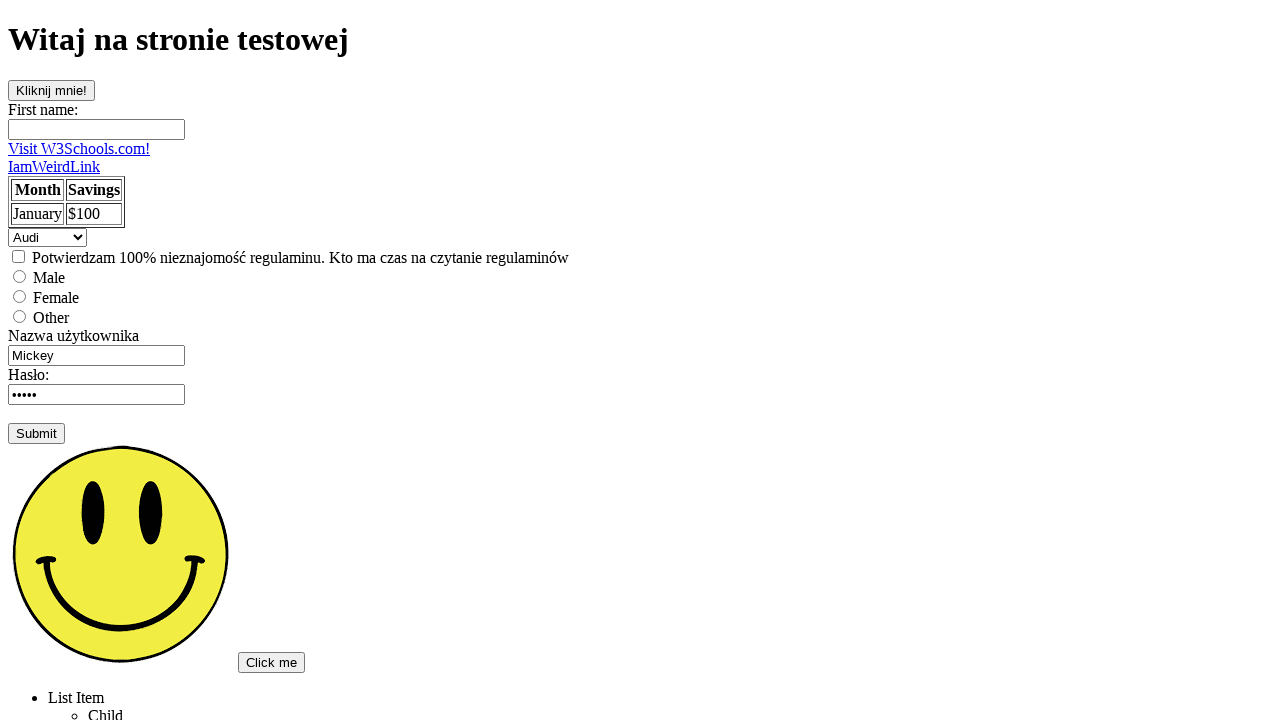

Located input with name='fname' using XPath attribute selector
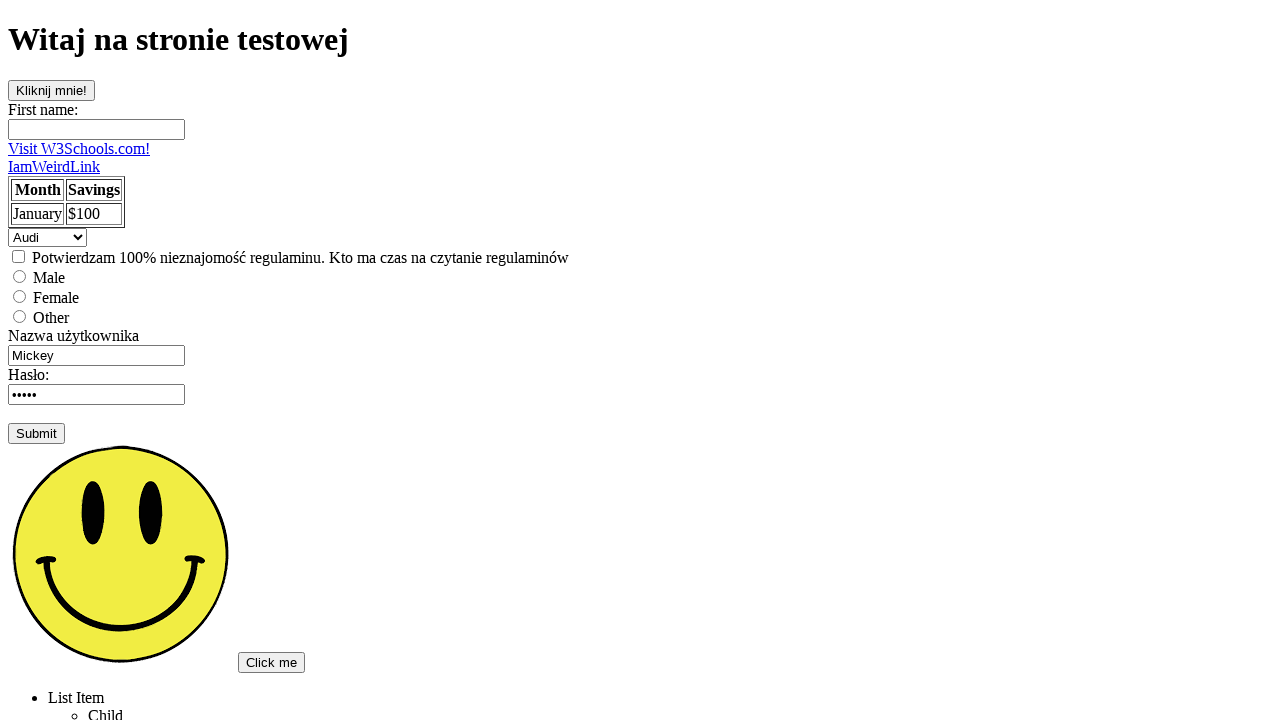

Located p element with class='topSecret' using XPath
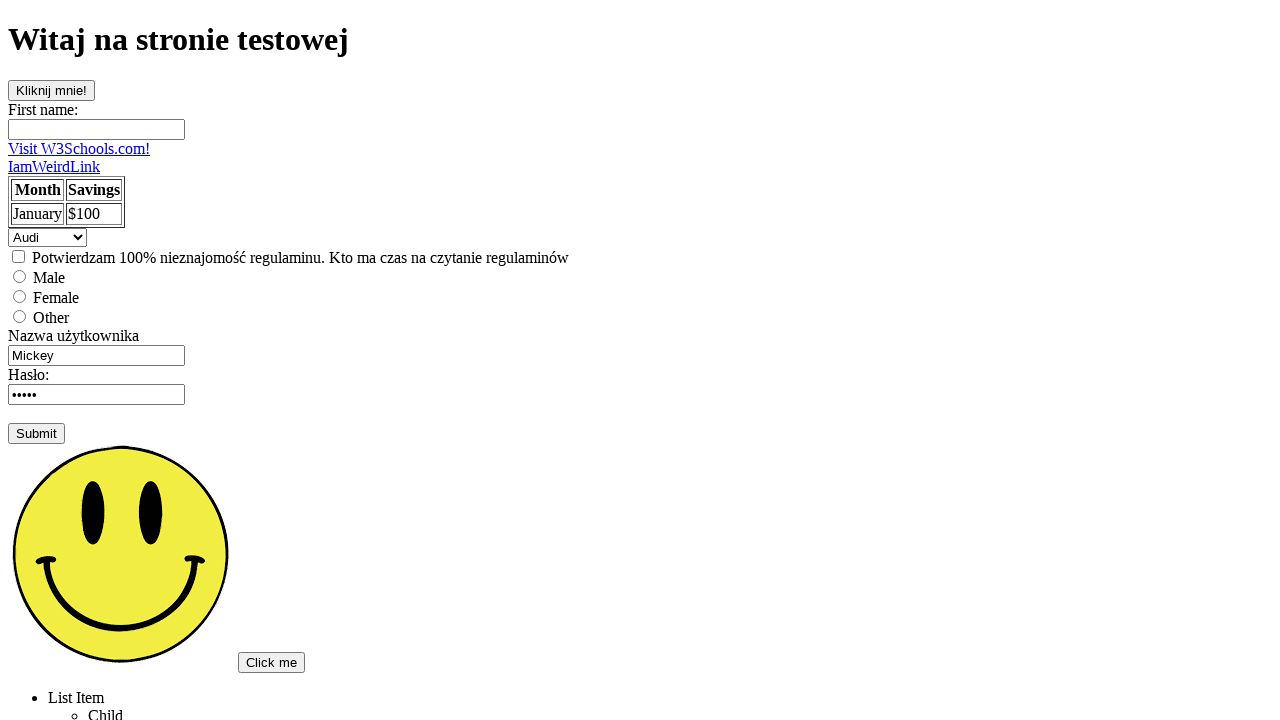

Filled first input field with 'Witaj!' on xpath=//input >> nth=0
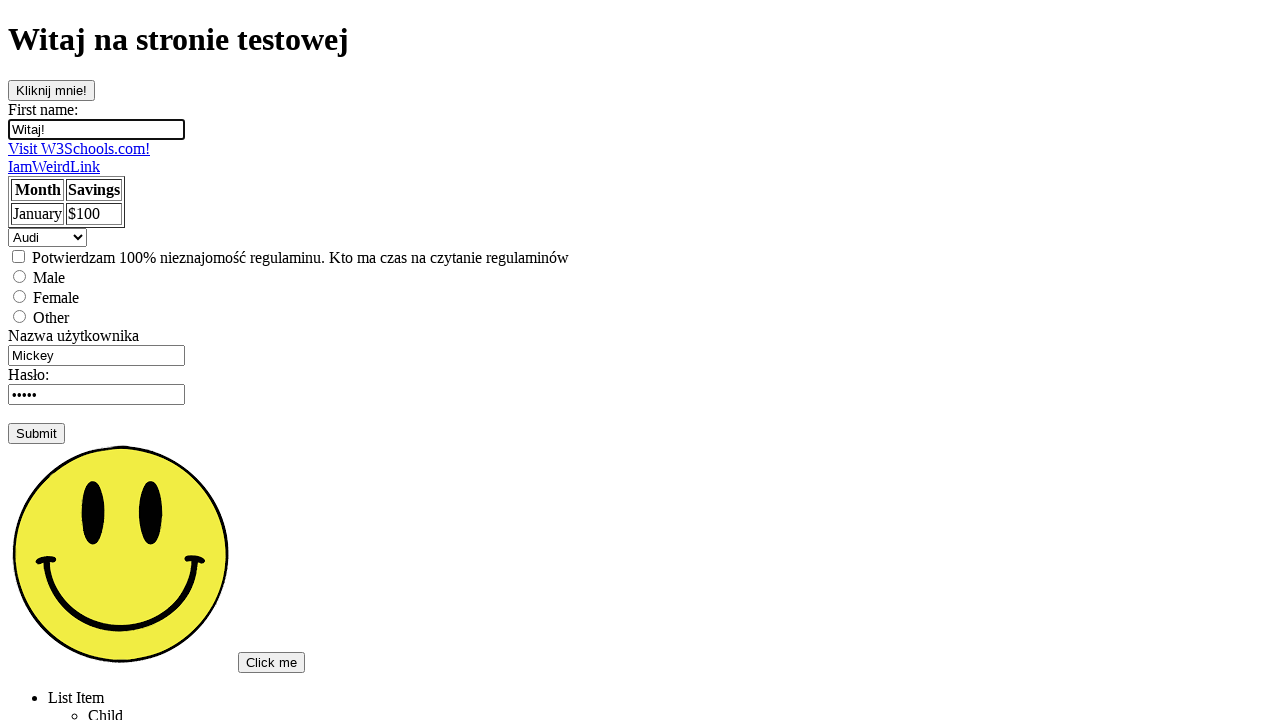

Located link with exact text 'Visit W3Schools.com!' using XPath
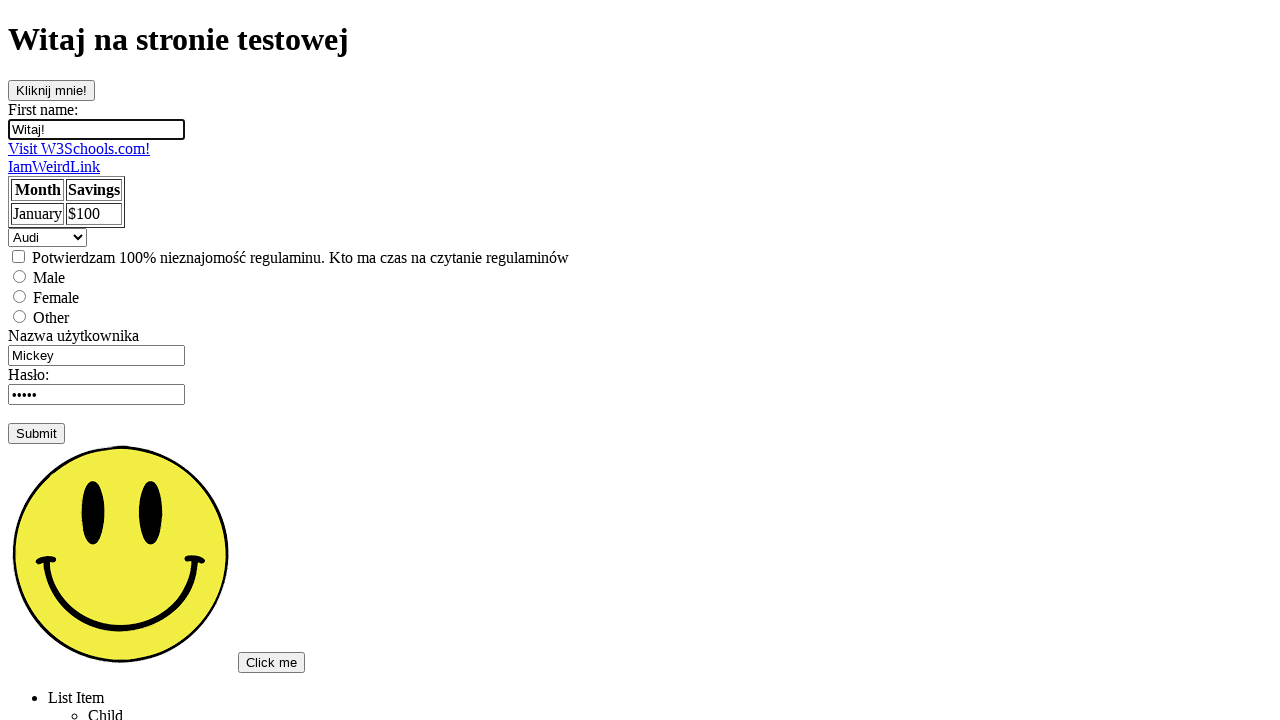

Located link containing text 'Visit W3Schools.com!' using XPath contains function
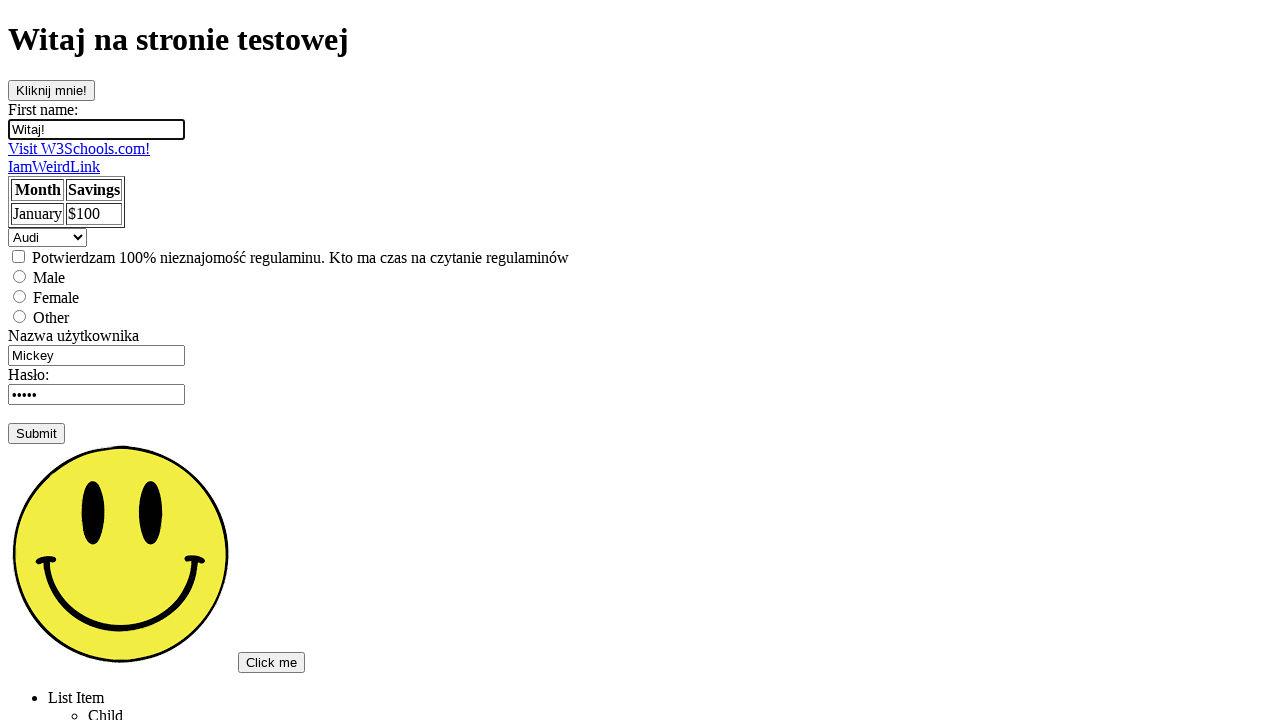

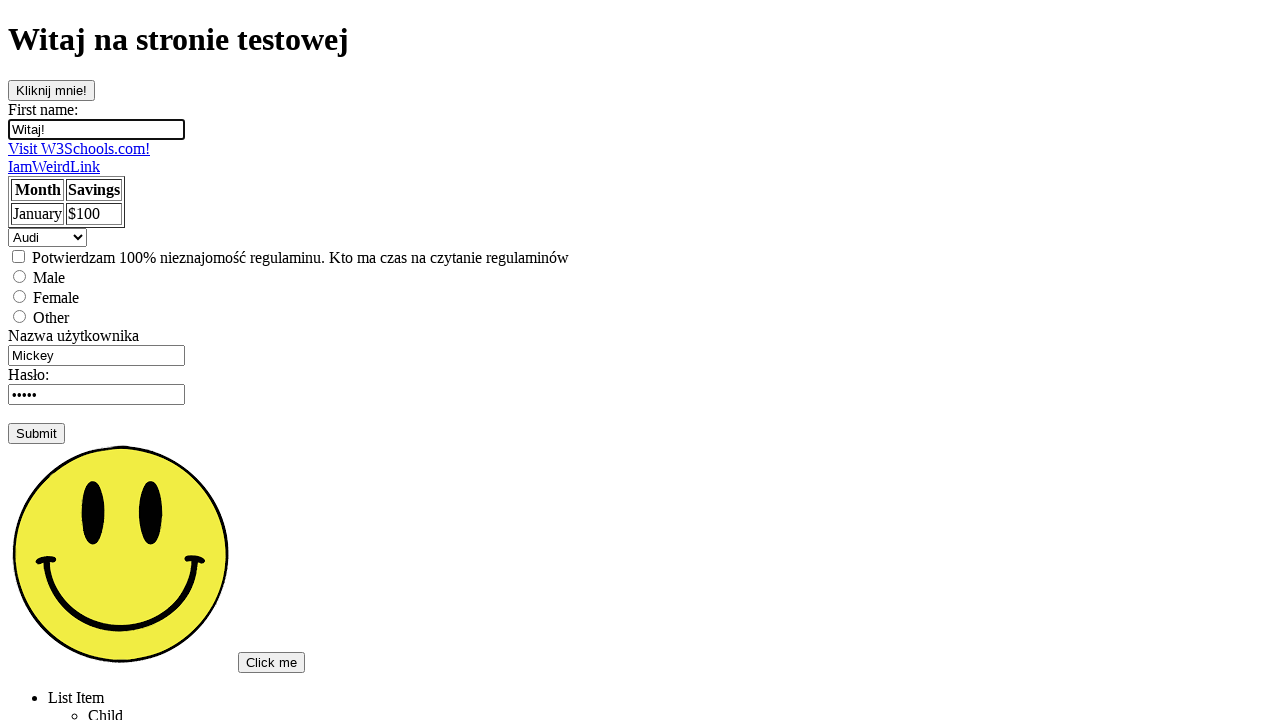